Tests the Add/Remove Elements functionality by clicking Add Element twice and Delete once

Starting URL: https://the-internet.herokuapp.com/

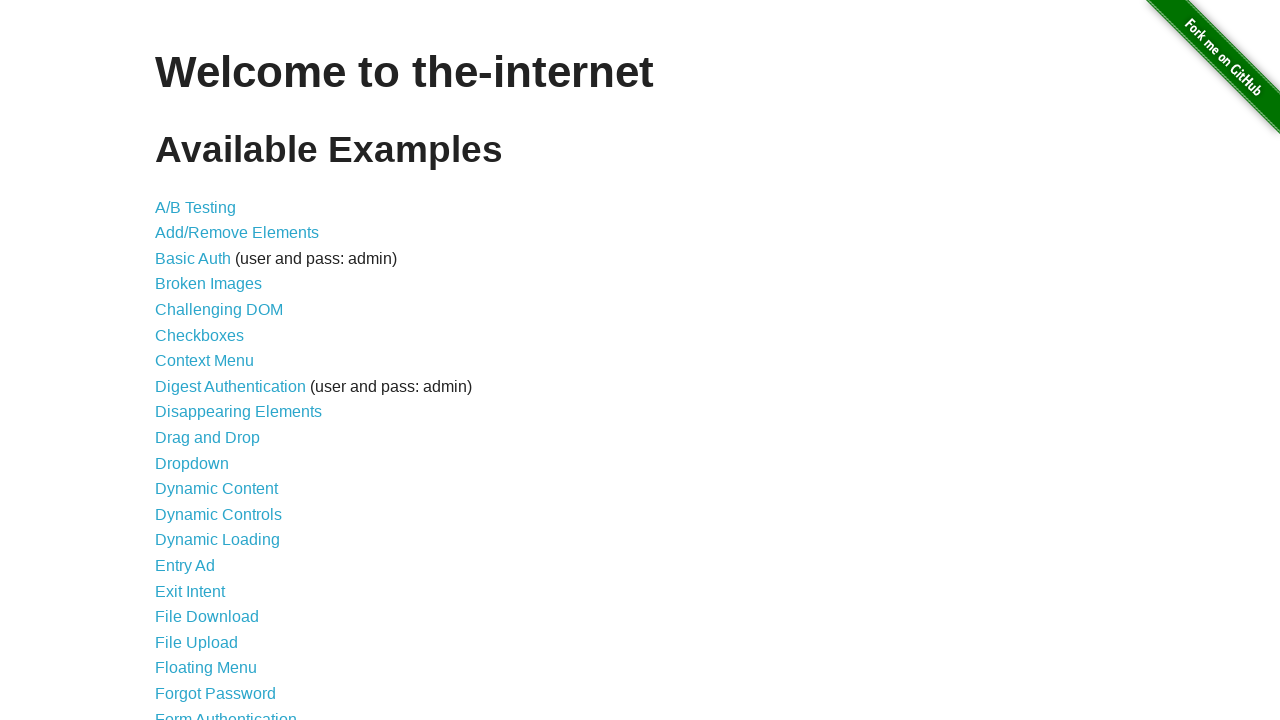

Clicked Add/Remove Elements link at (237, 233) on a:has-text("Add/Remove Elements")
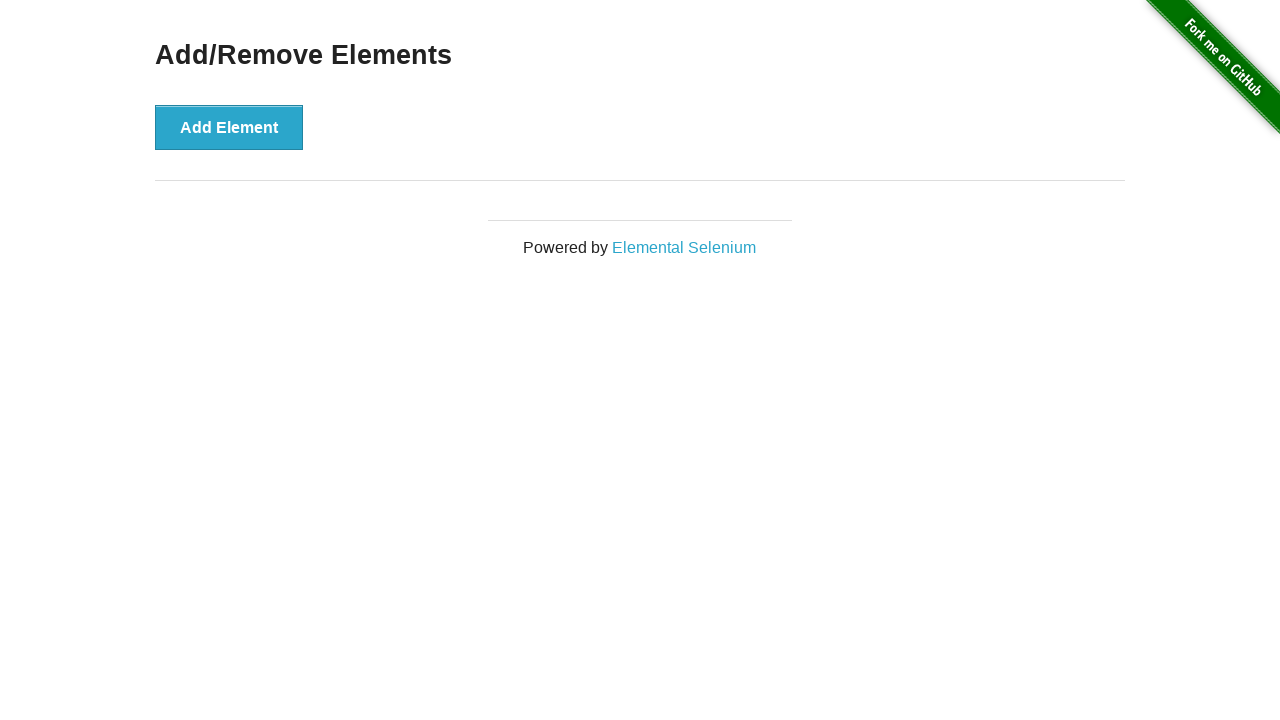

Navigated to Add/Remove Elements page
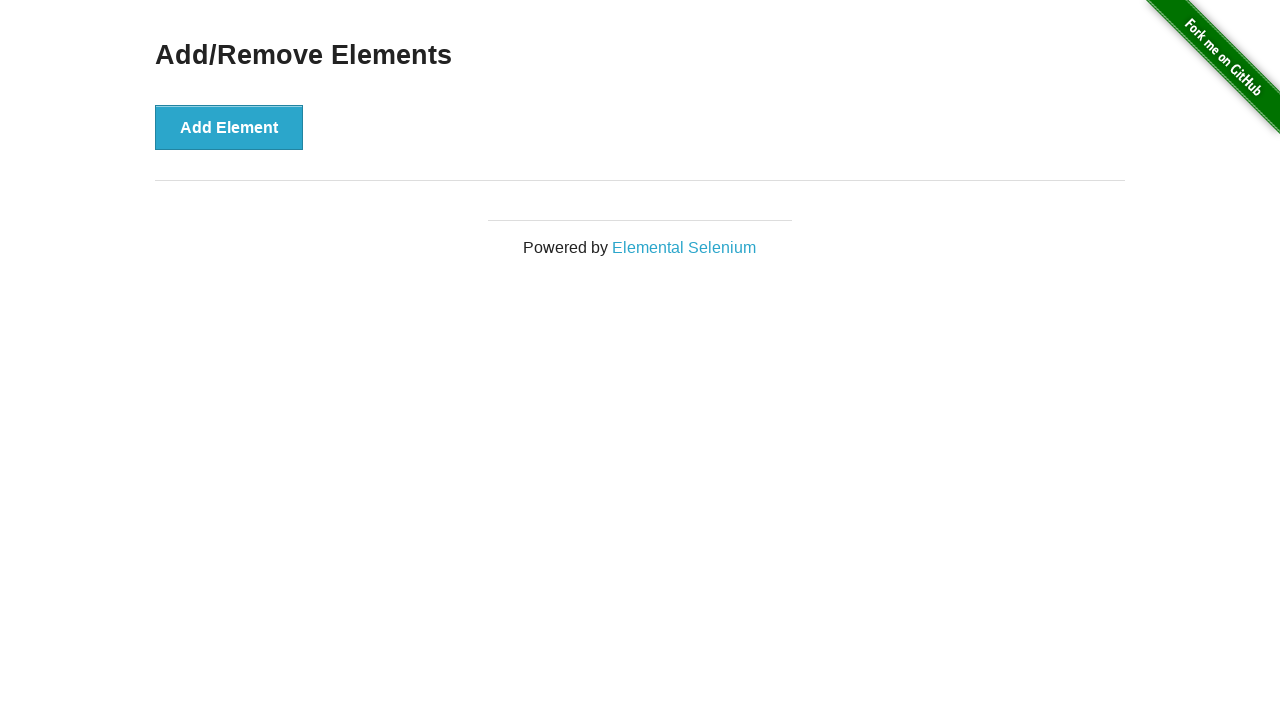

Clicked Add Element button (first time) at (229, 127) on button:has-text("Add Element")
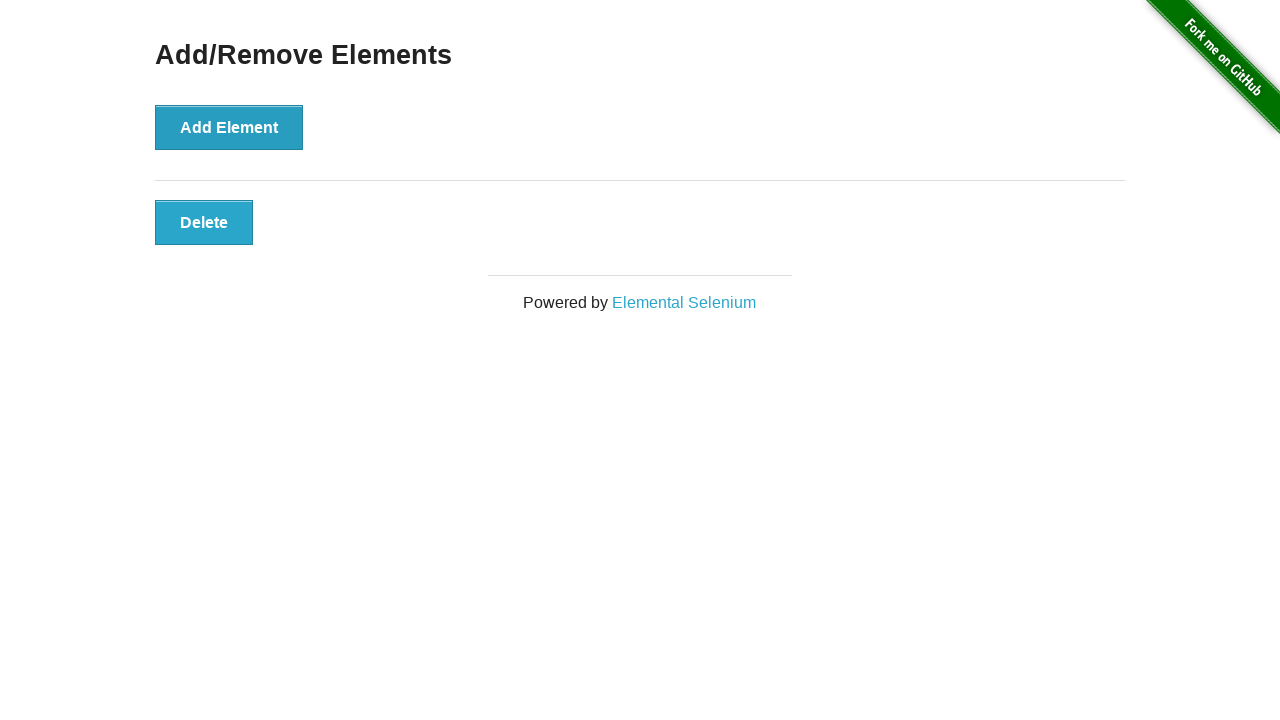

Clicked Add Element button (second time) at (229, 127) on button:has-text("Add Element")
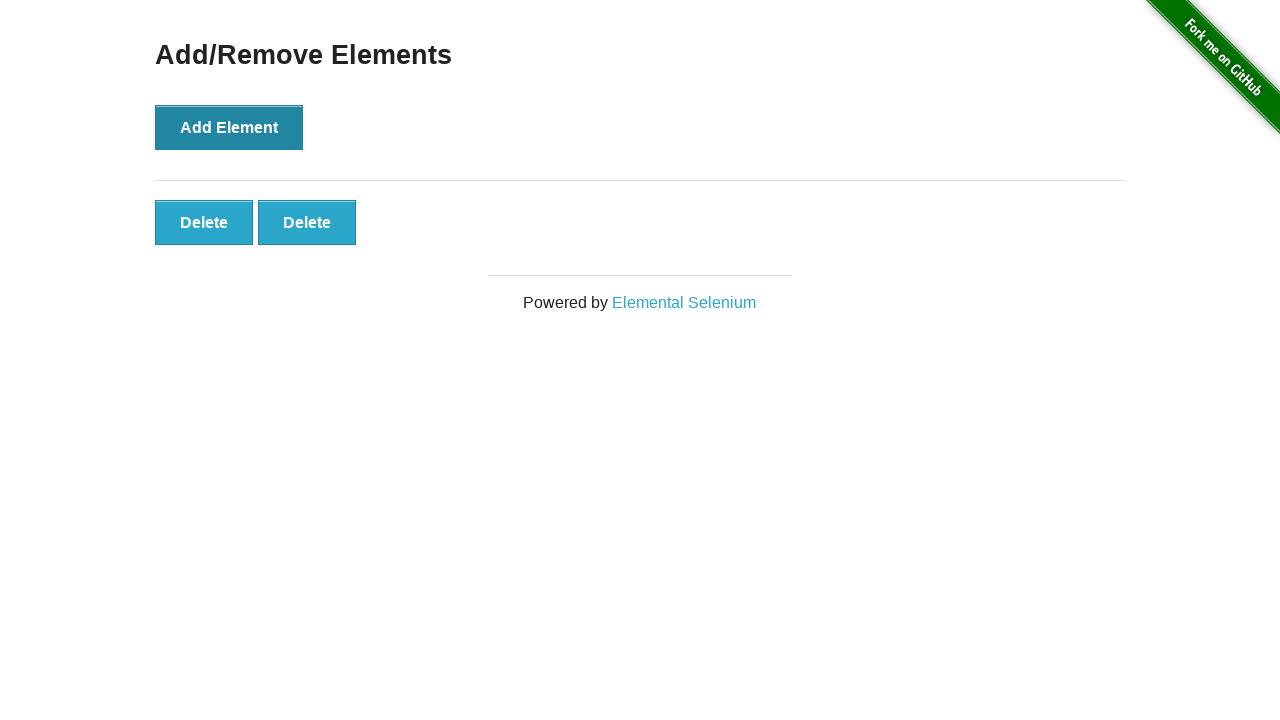

Clicked Delete button once at (204, 222) on button:has-text("Delete")
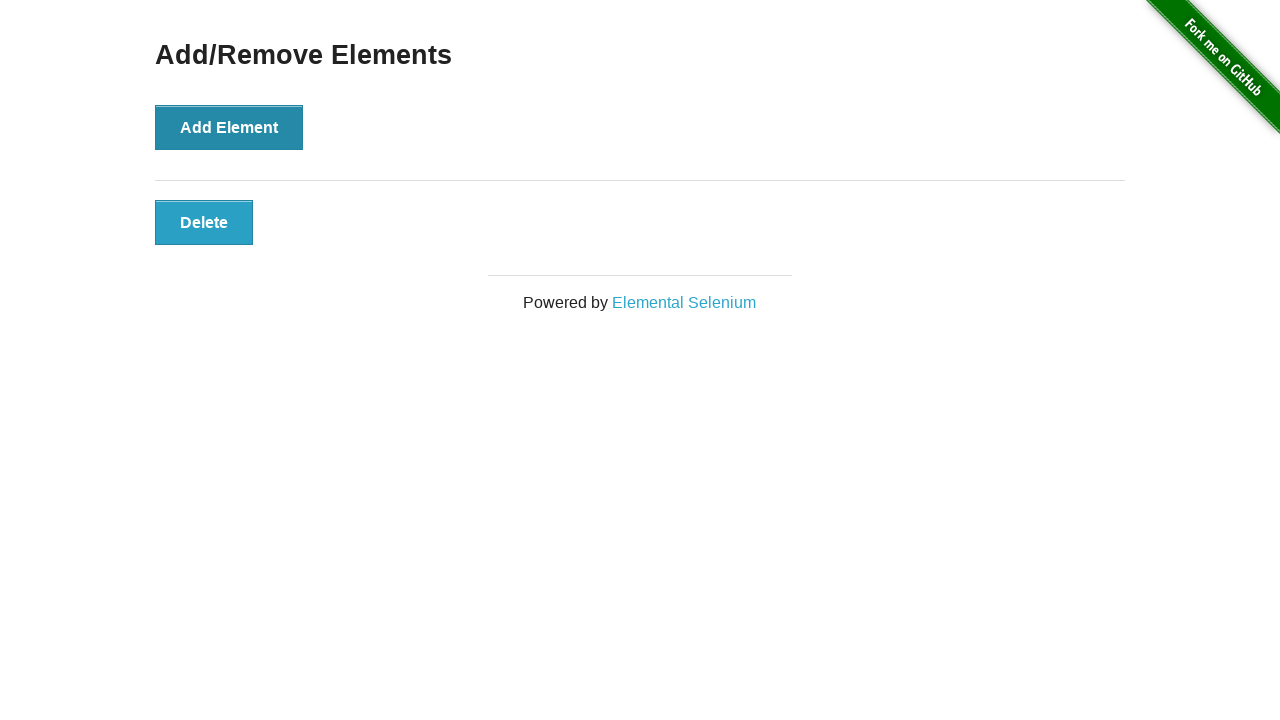

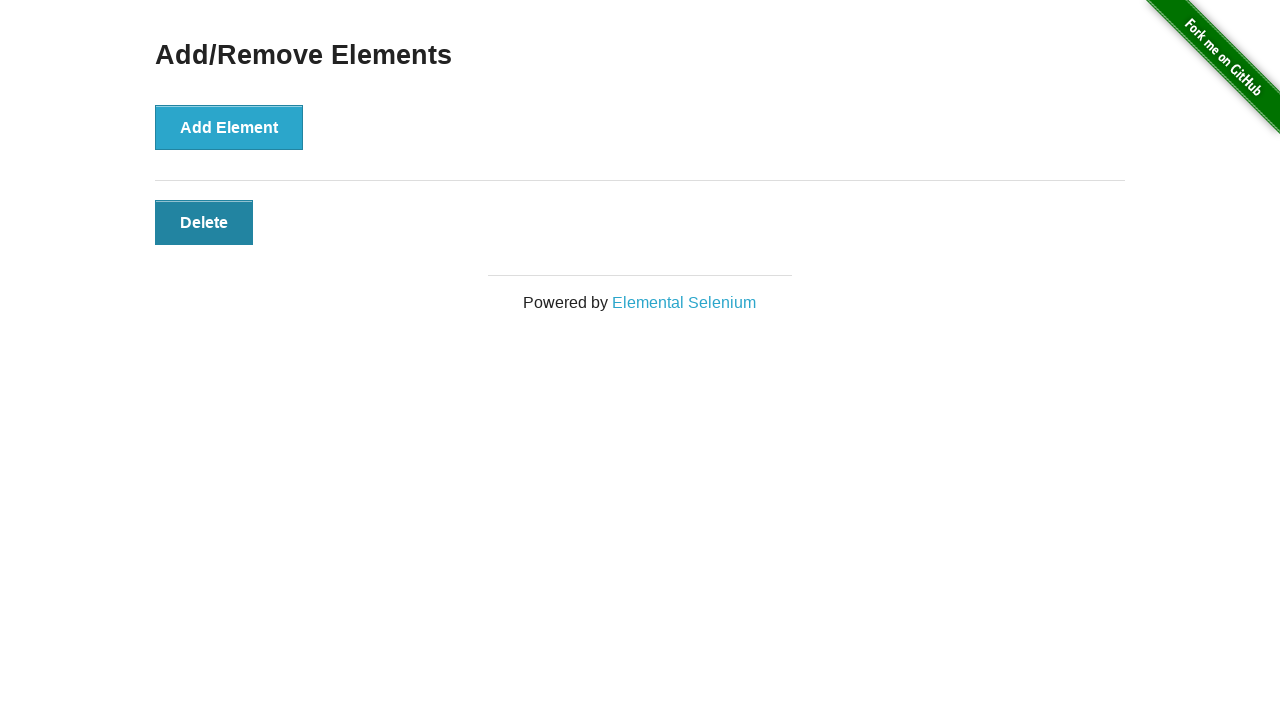